Tests search functionality by searching for "Paros" (a location in Greece) and verifying search results are displayed

Starting URL: https://digital-booking-front.digitalhouse.com/

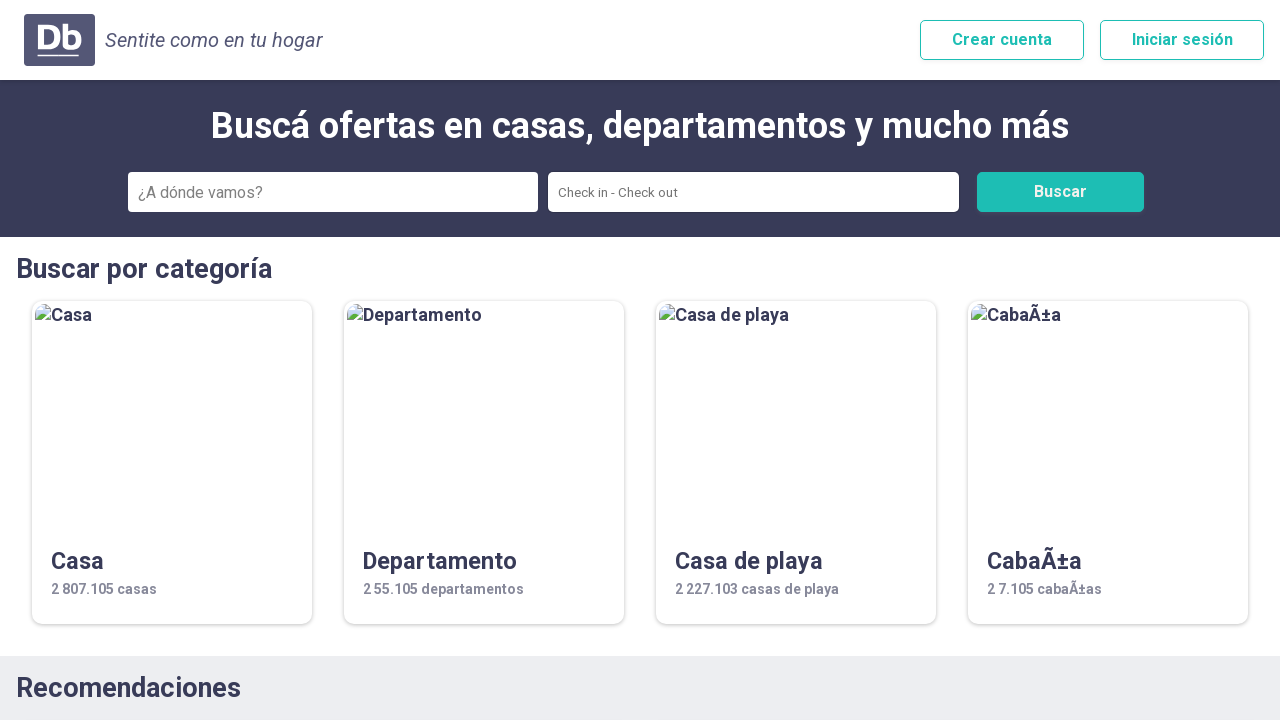

Waited for page to load with networkidle state
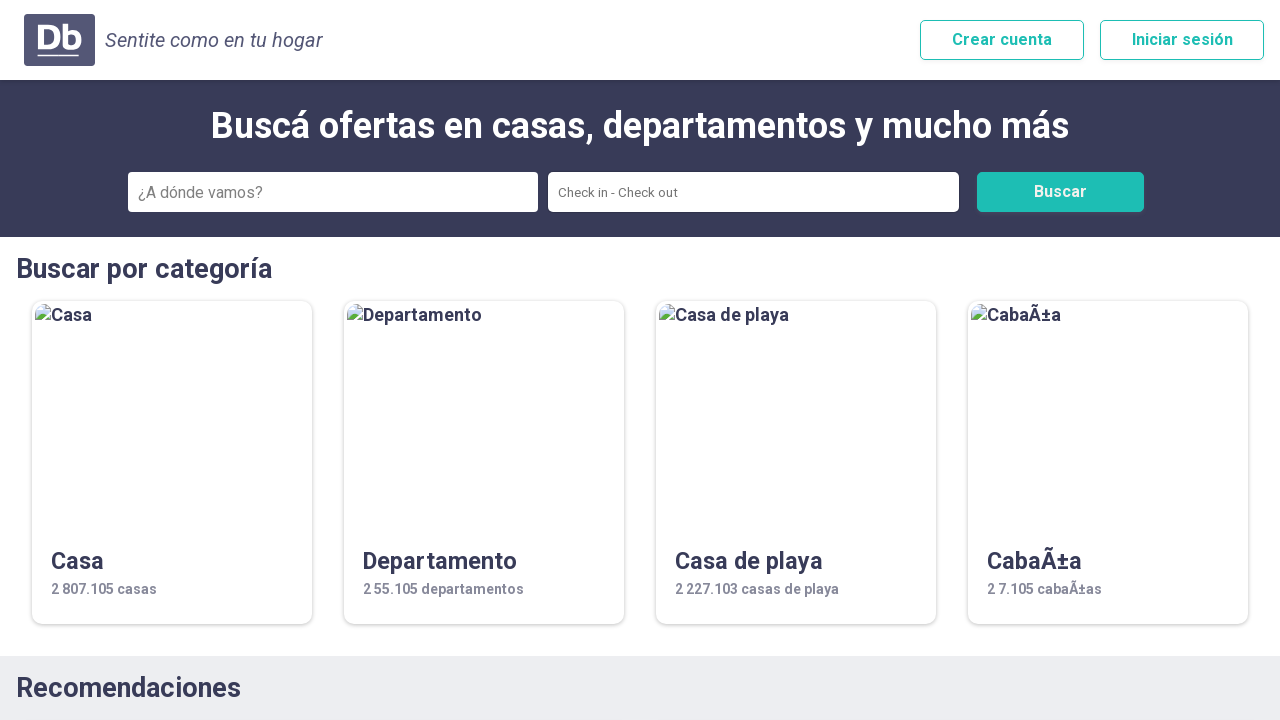

Filled search field with 'Paros' location on input[type='text'], input[placeholder*='search' i], input[placeholder*='buscar' 
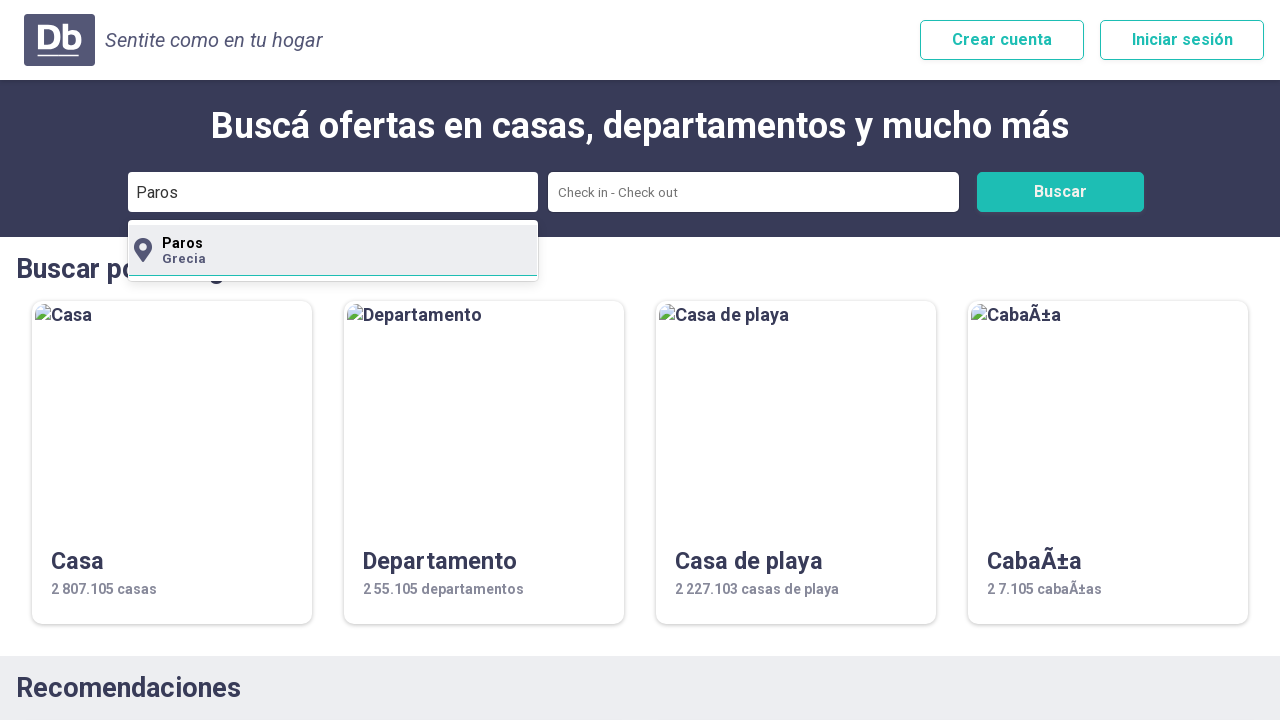

Clicked search button to search for Paros at (1060, 192) on button[type='submit'], button:has-text('Buscar'), button:has-text('Search'), .se
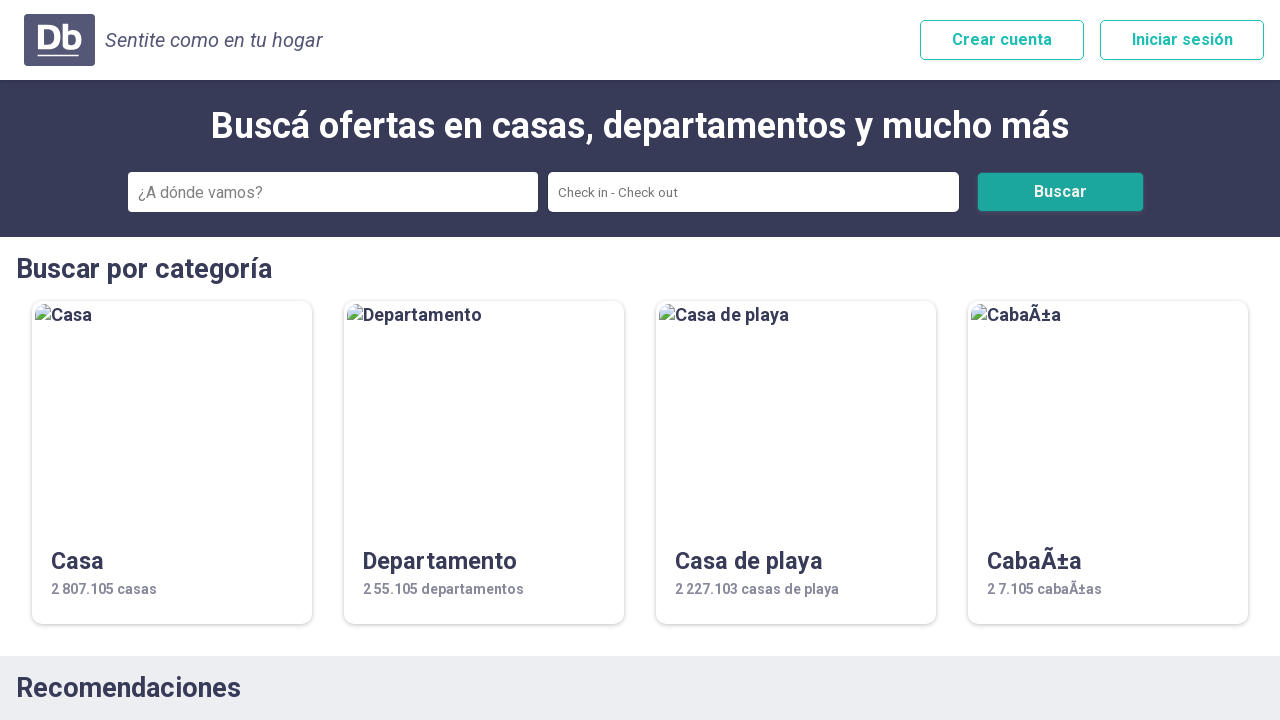

Search results for Paros loaded successfully
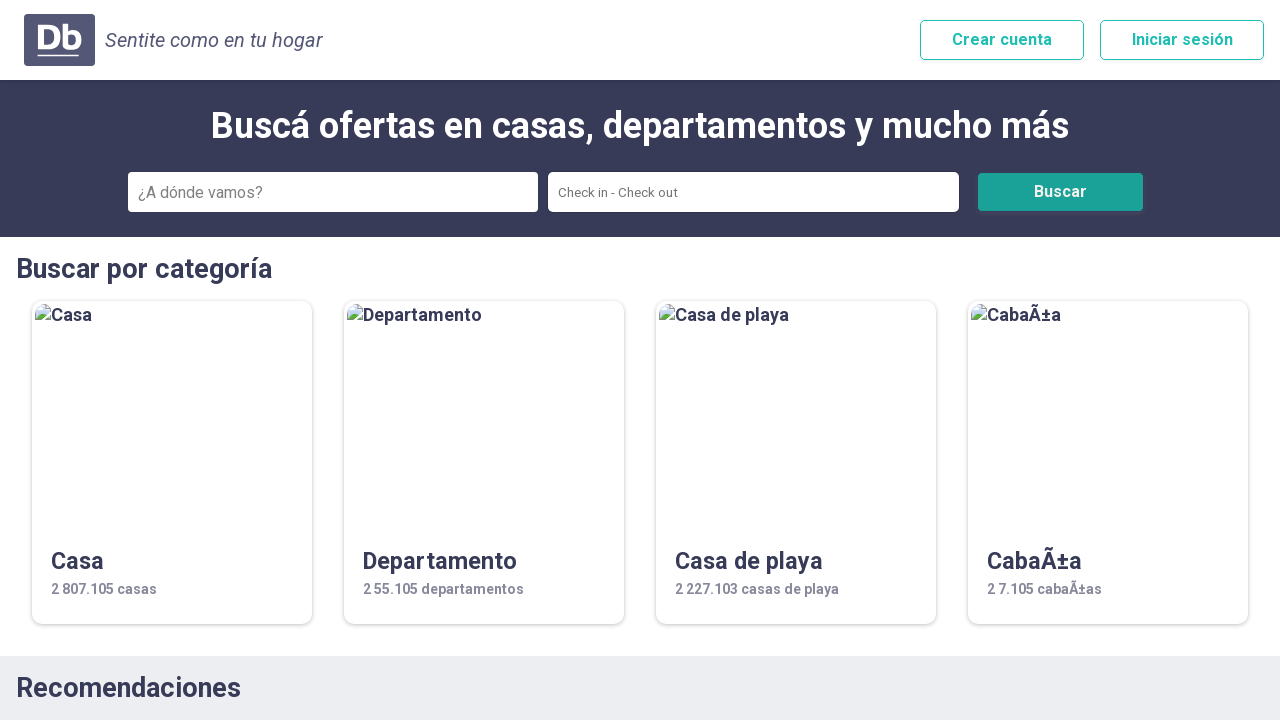

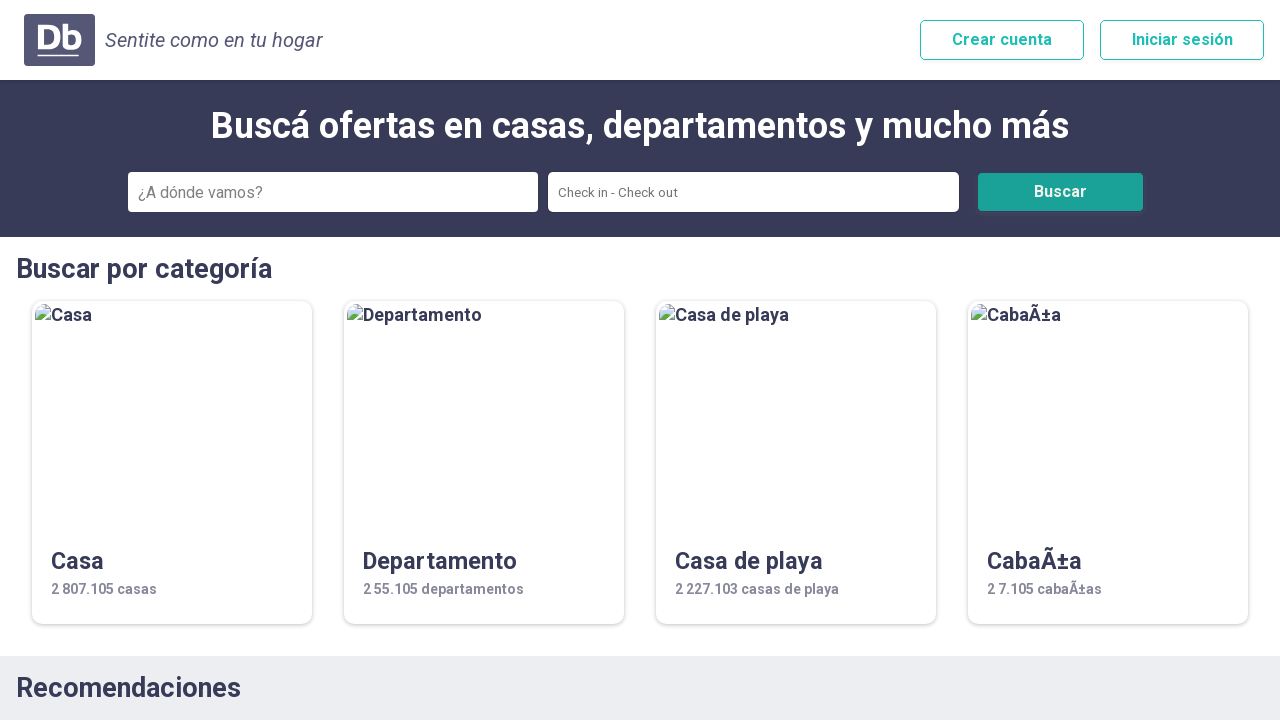